Tests the text box form on DemoQA by filling in user name, email, current address, and permanent address fields, then submitting the form and verifying the output displays the entered values.

Starting URL: https://demoqa.com/text-box

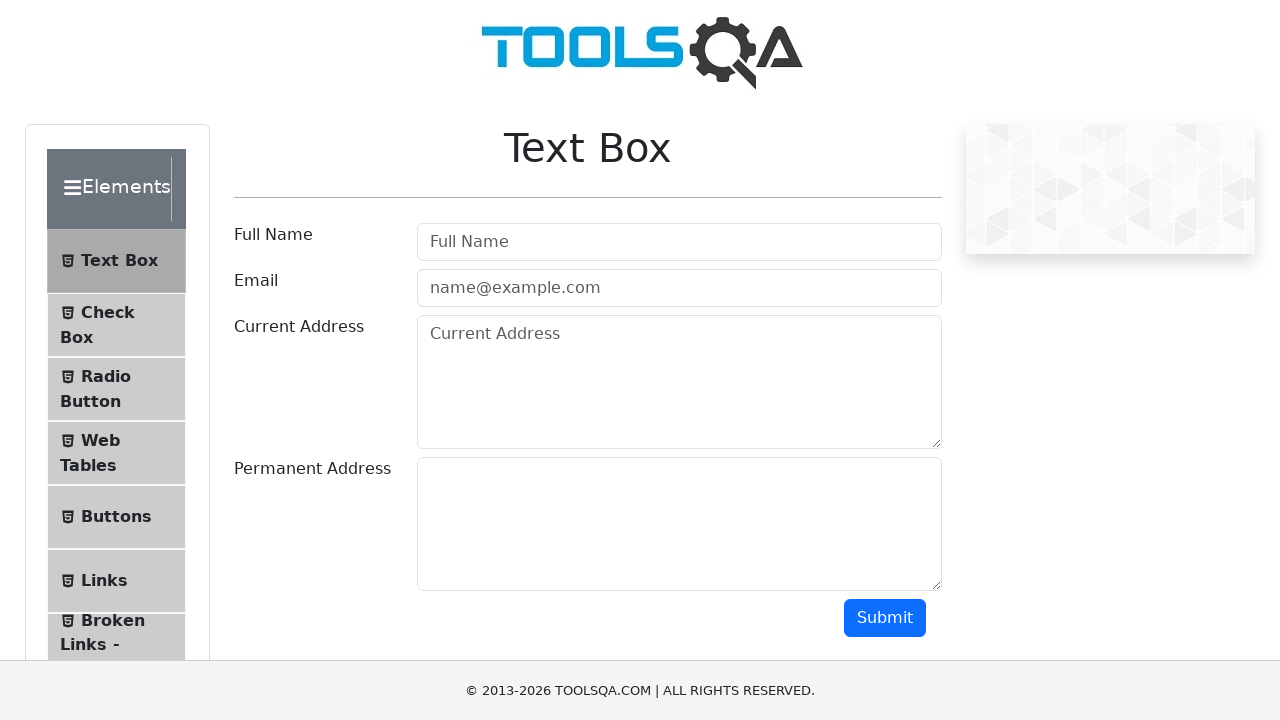

Filled user name field with 'Nguyen Van Test' on #userName
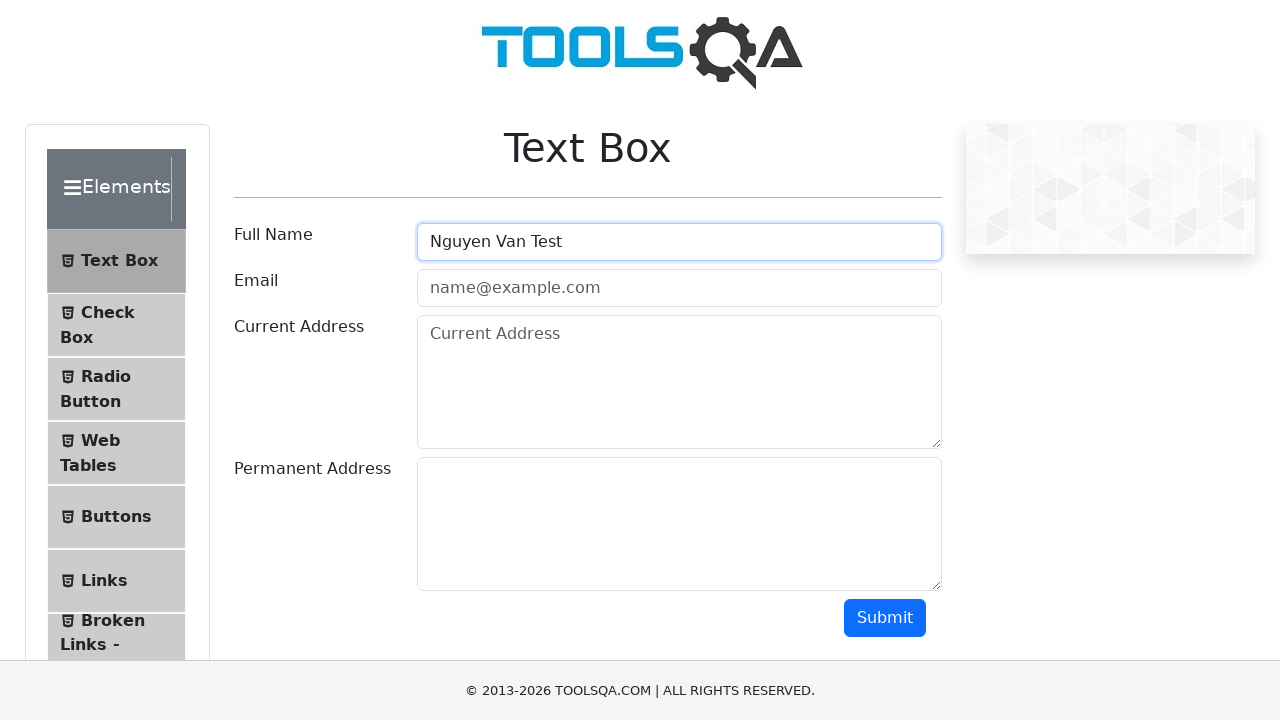

Filled email field with 'test@example.com' on #userEmail
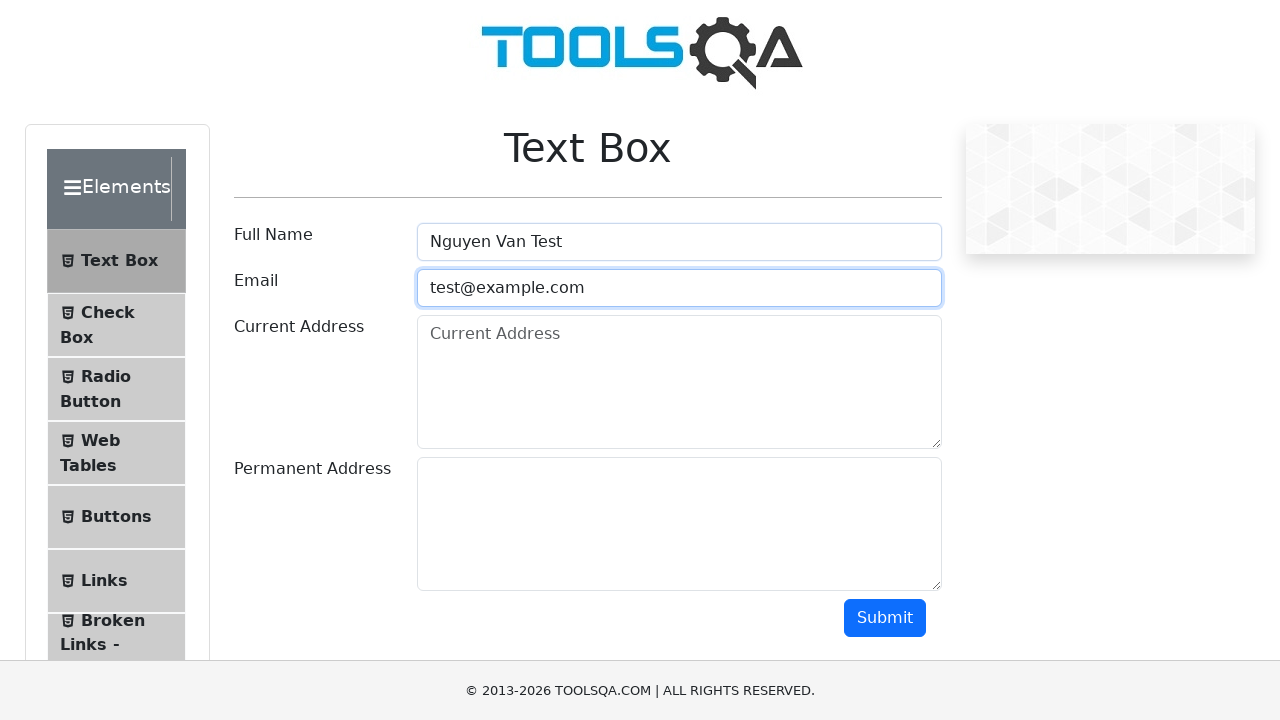

Filled current address field with 'Test Address 1' on #currentAddress
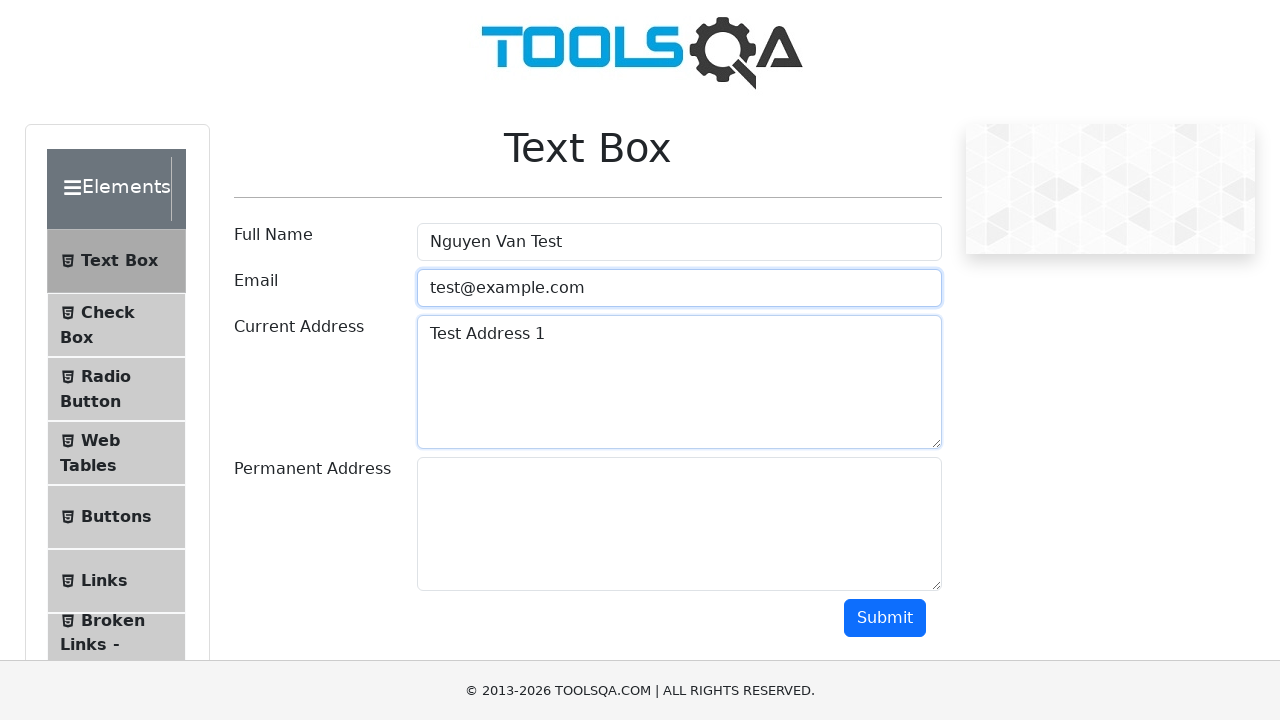

Filled permanent address field with 'Test Address 2' on #permanentAddress
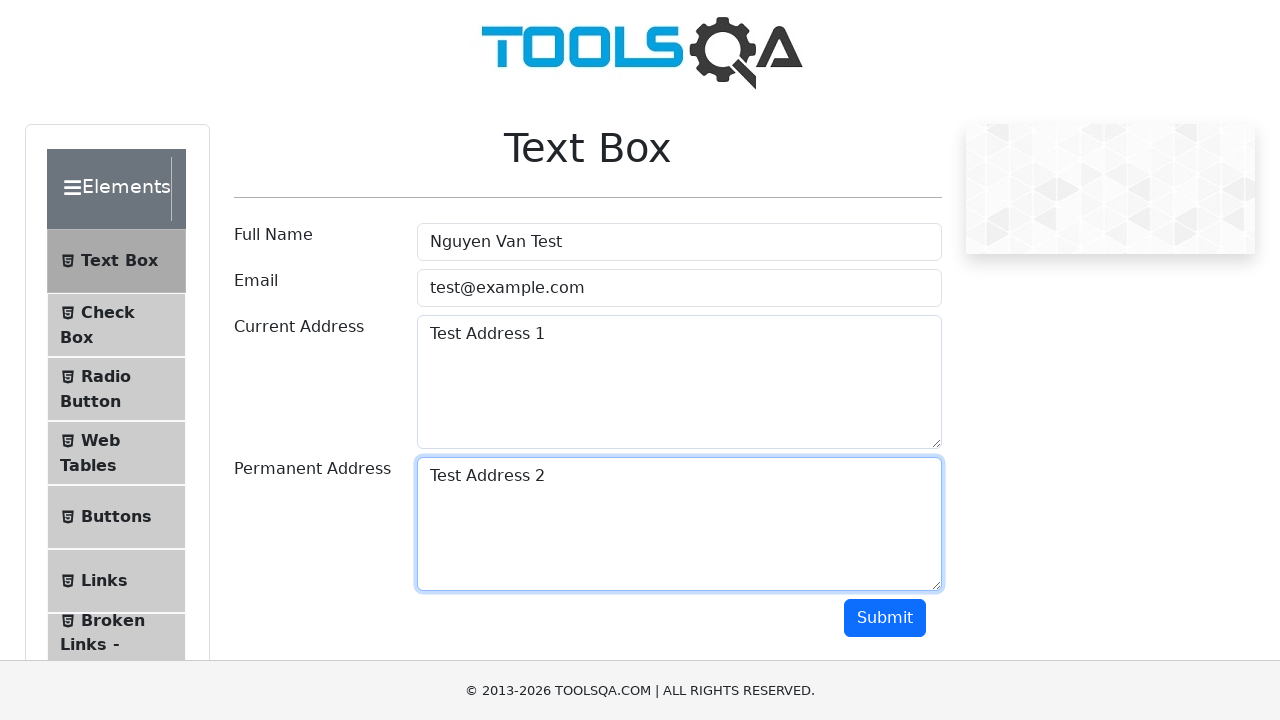

Clicked submit button to submit the form at (885, 618) on #submit
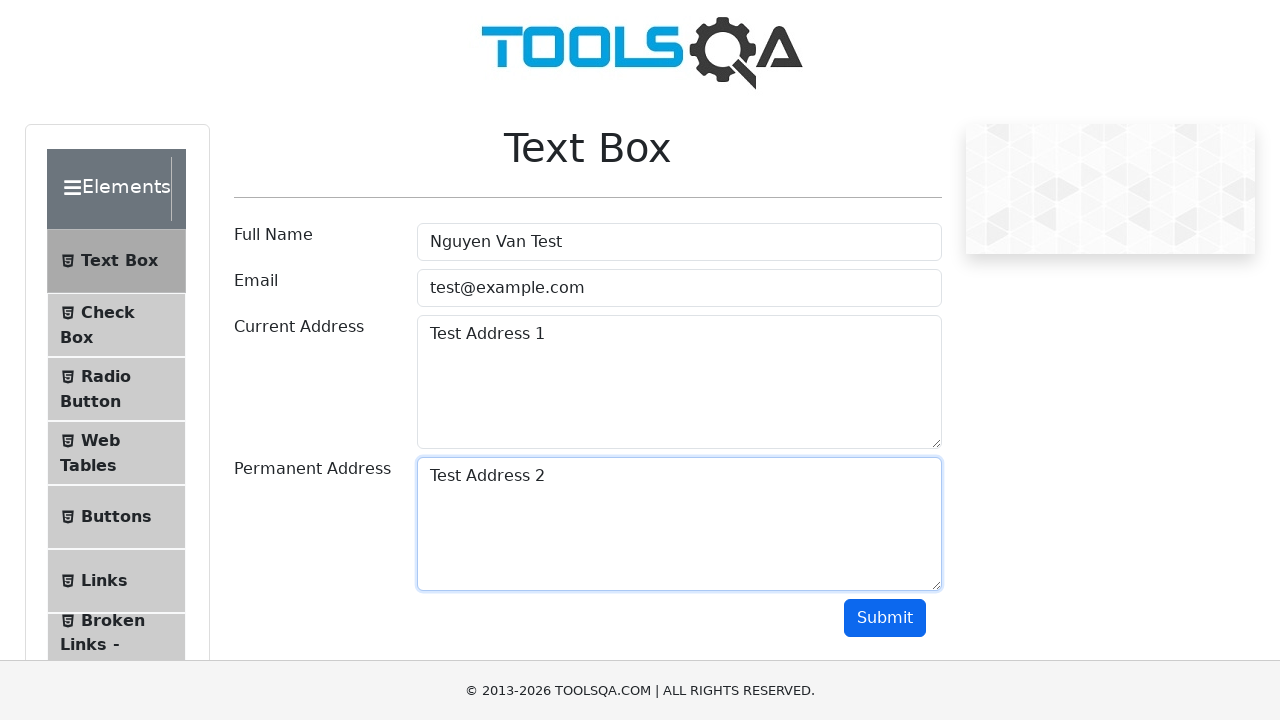

Output section appeared with form submission results
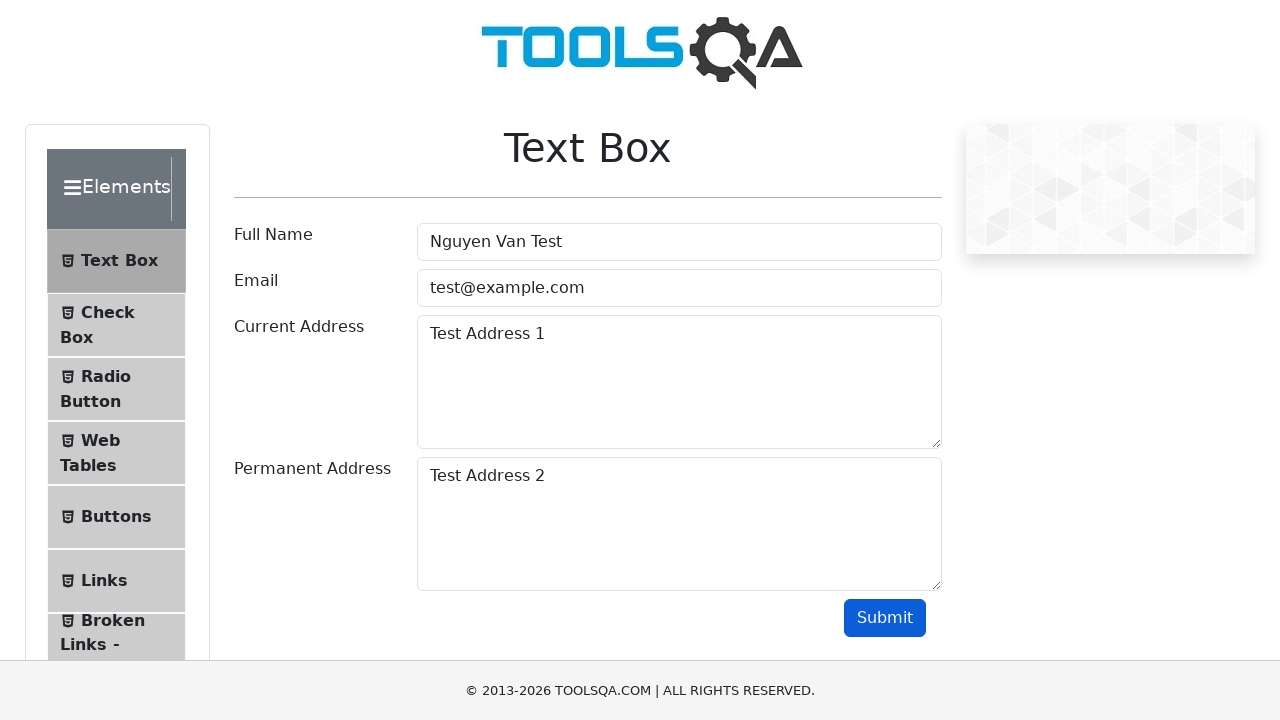

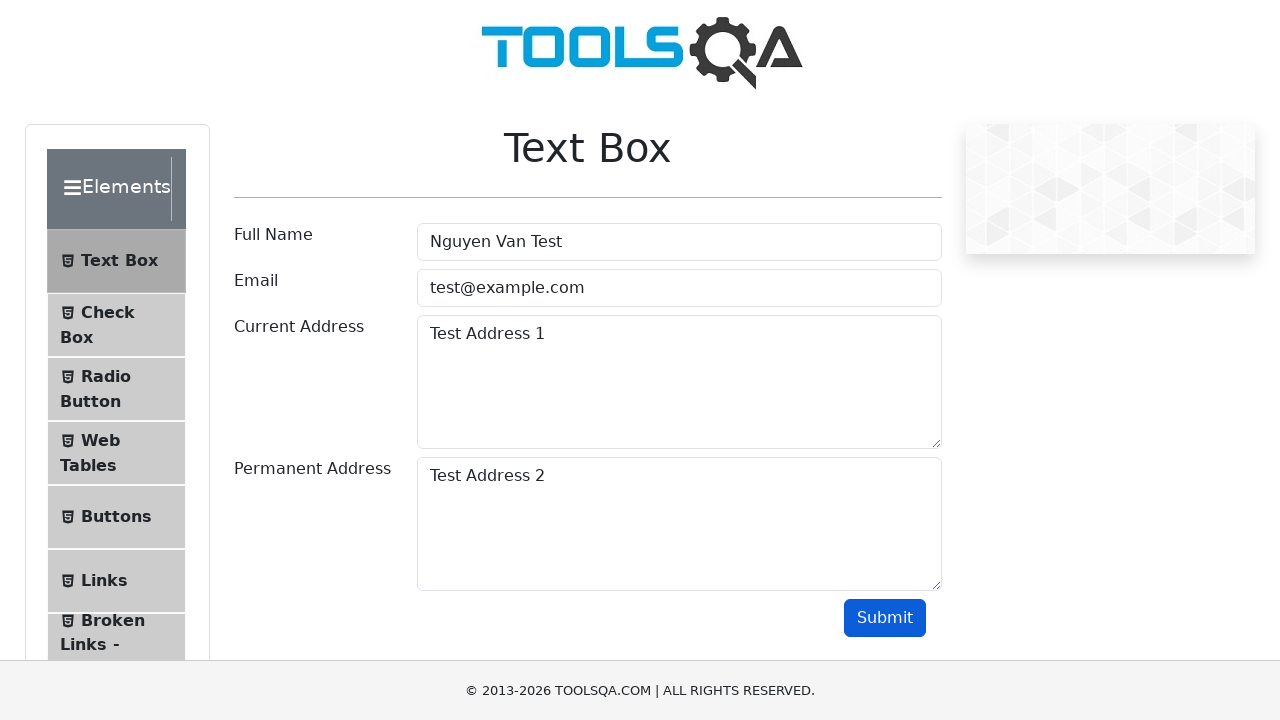